Tests form validation by clicking the Sign Up button without filling any fields

Starting URL: https://project-hive-psi.vercel.app/auth/signup

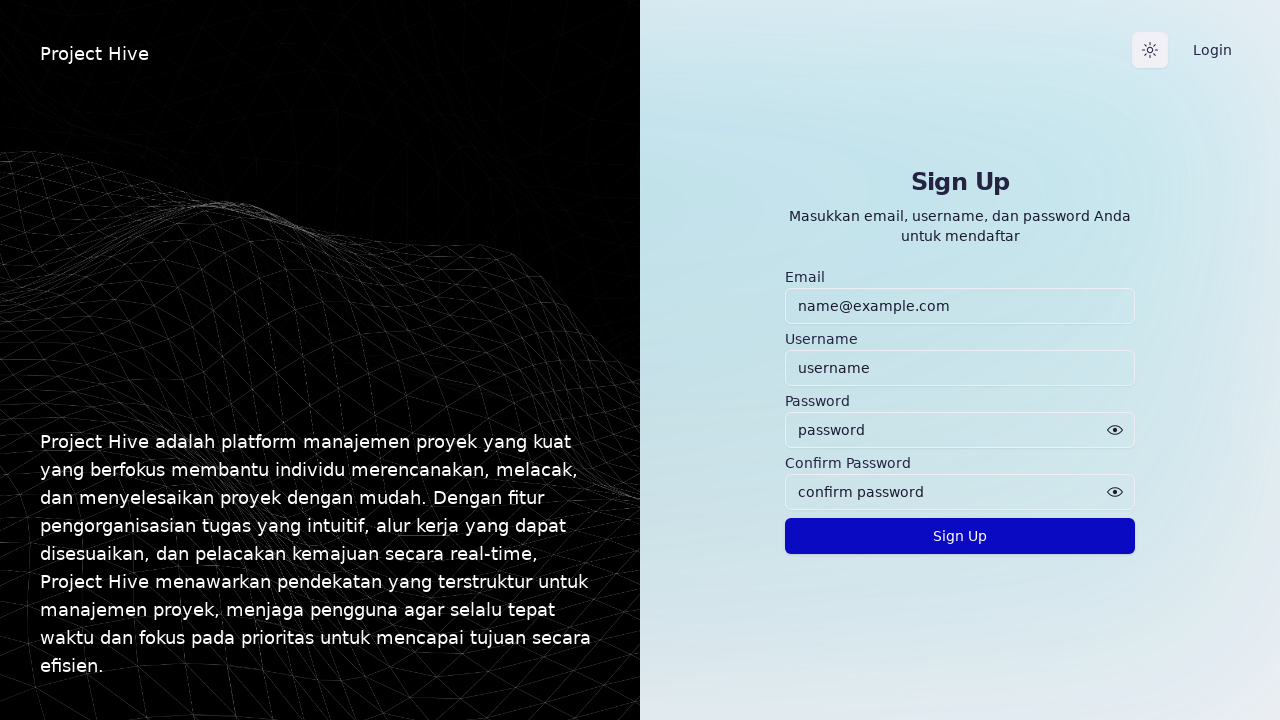

Navigated to Sign Up page
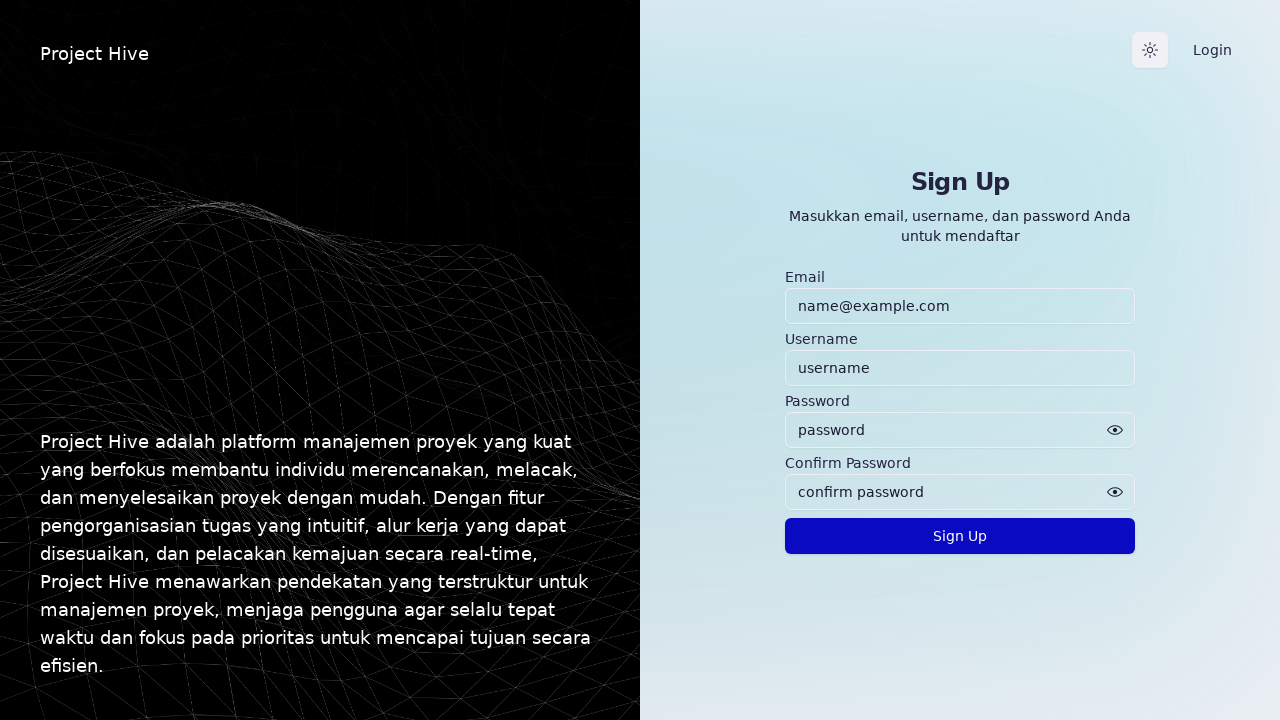

Clicked Sign Up button without filling any fields at (960, 536) on internal:role=button[name="Sign Up"i]
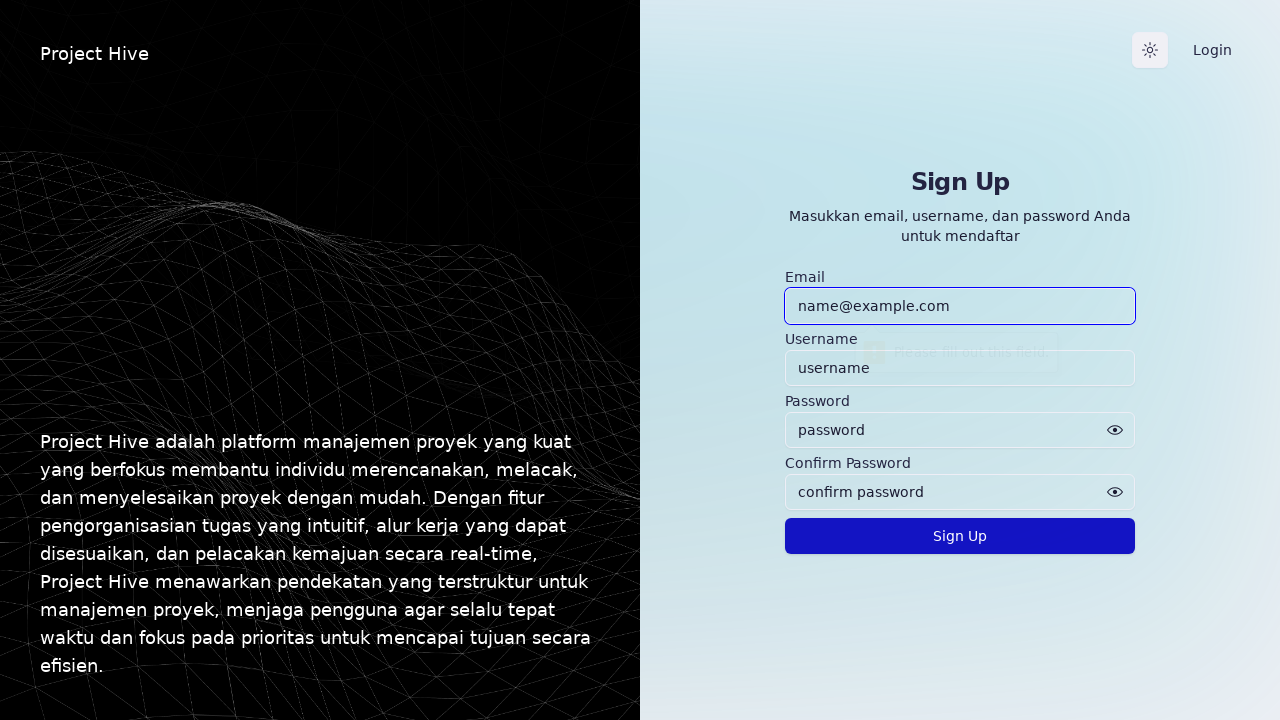

Waited for form validation to trigger
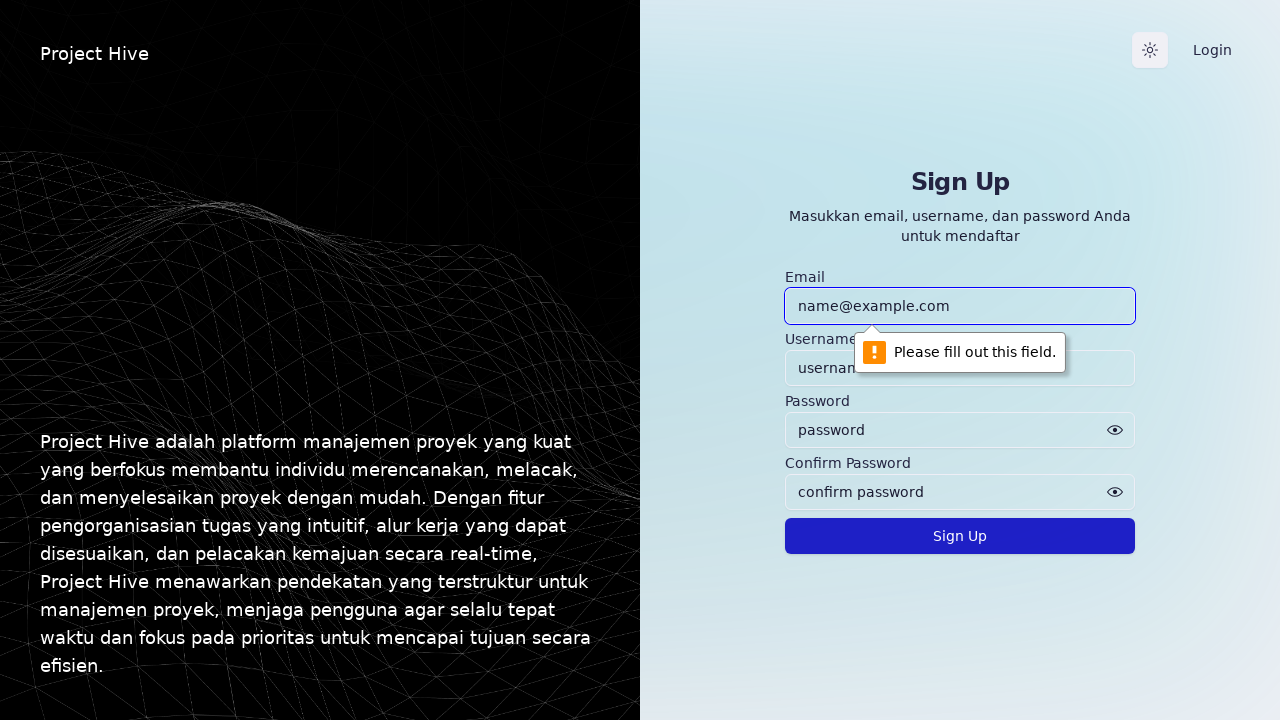

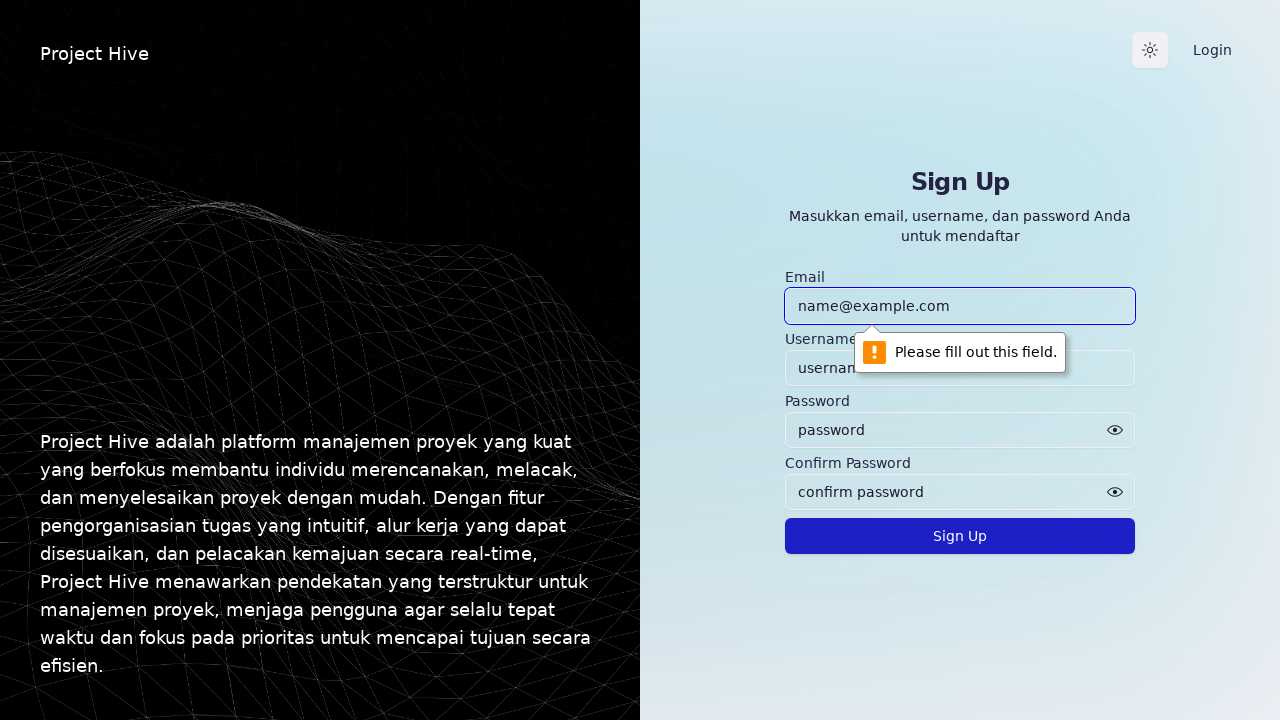